Navigates to the J languages page and verifies the table header contains expected column names

Starting URL: http://www.99-bottles-of-beer.net/

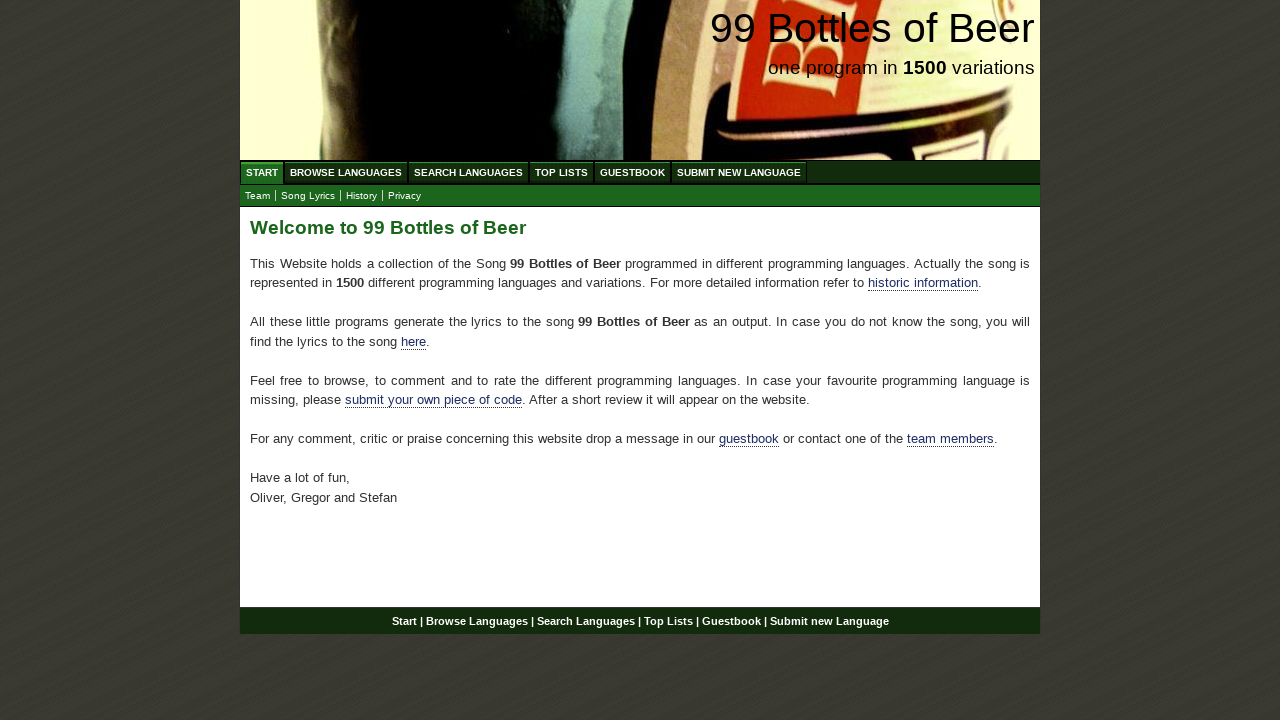

Clicked on 'Browse Languages' menu at (346, 172) on a:has-text('Browse Languages')
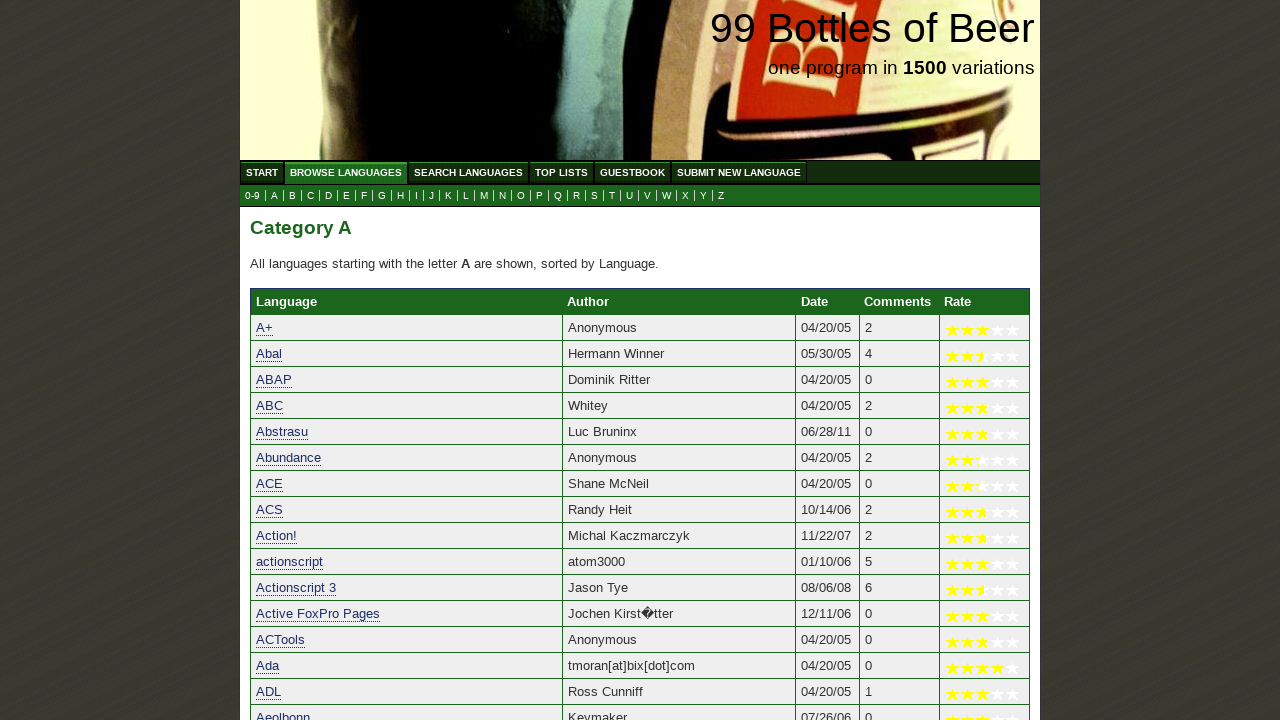

Clicked on 'J' submenu link to navigate to J languages page at (432, 196) on a:has-text('J')
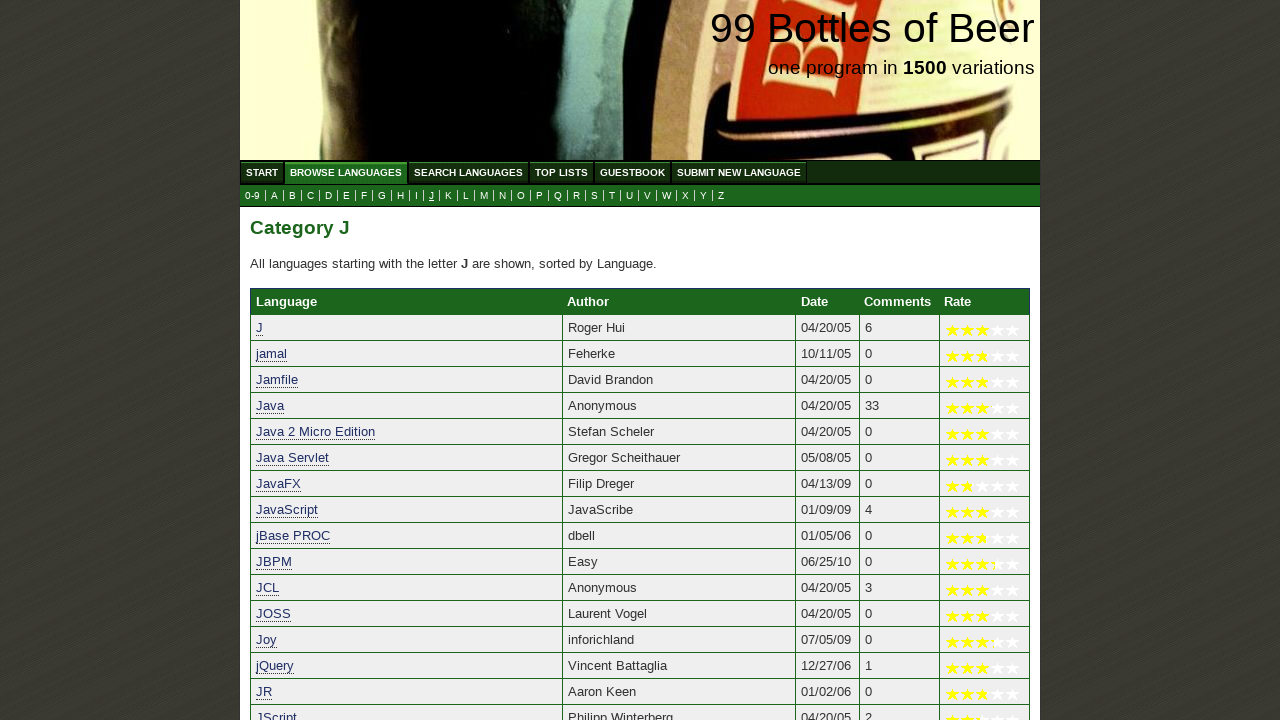

Located table header elements
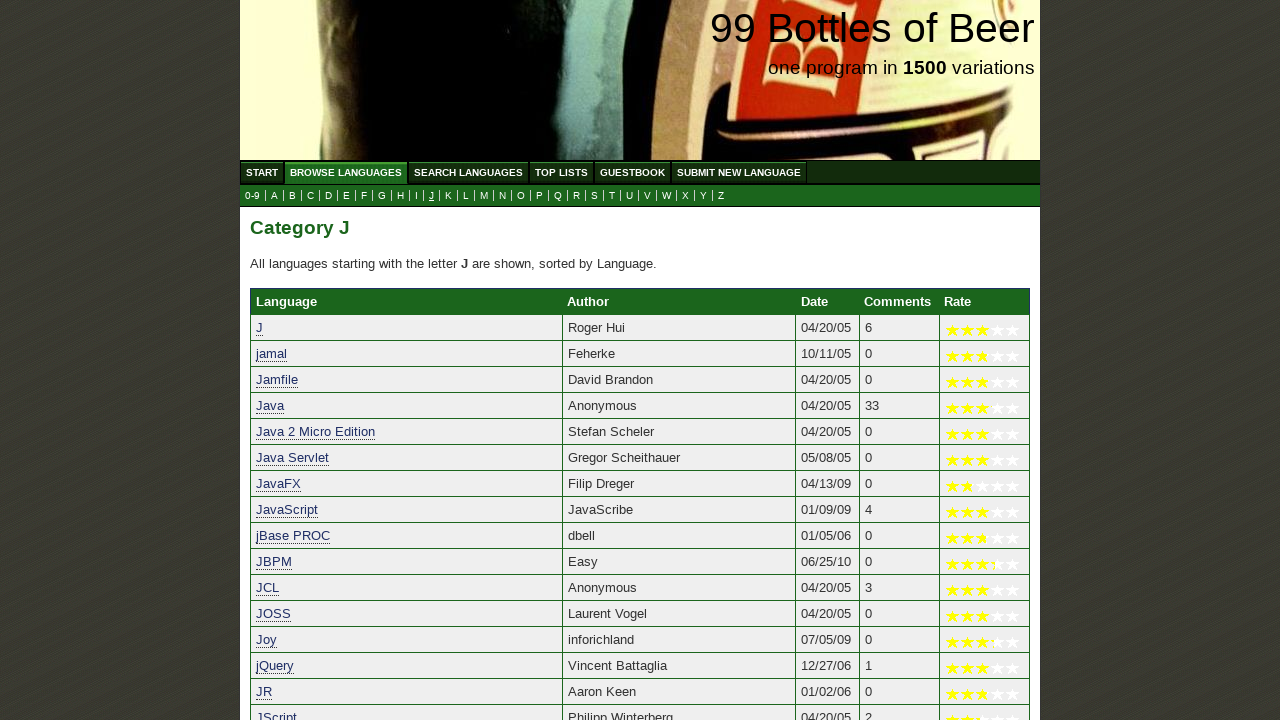

Extracted all table header text values
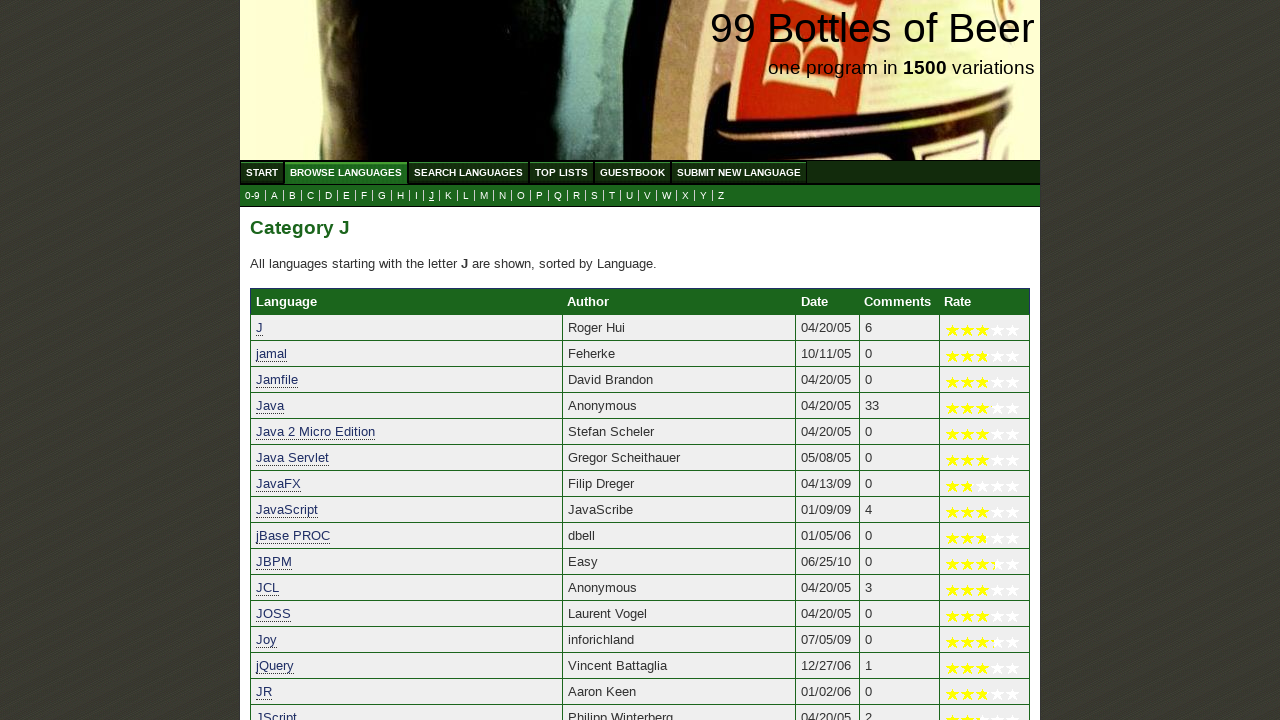

Combined header texts: Language Author Date Comments Rate
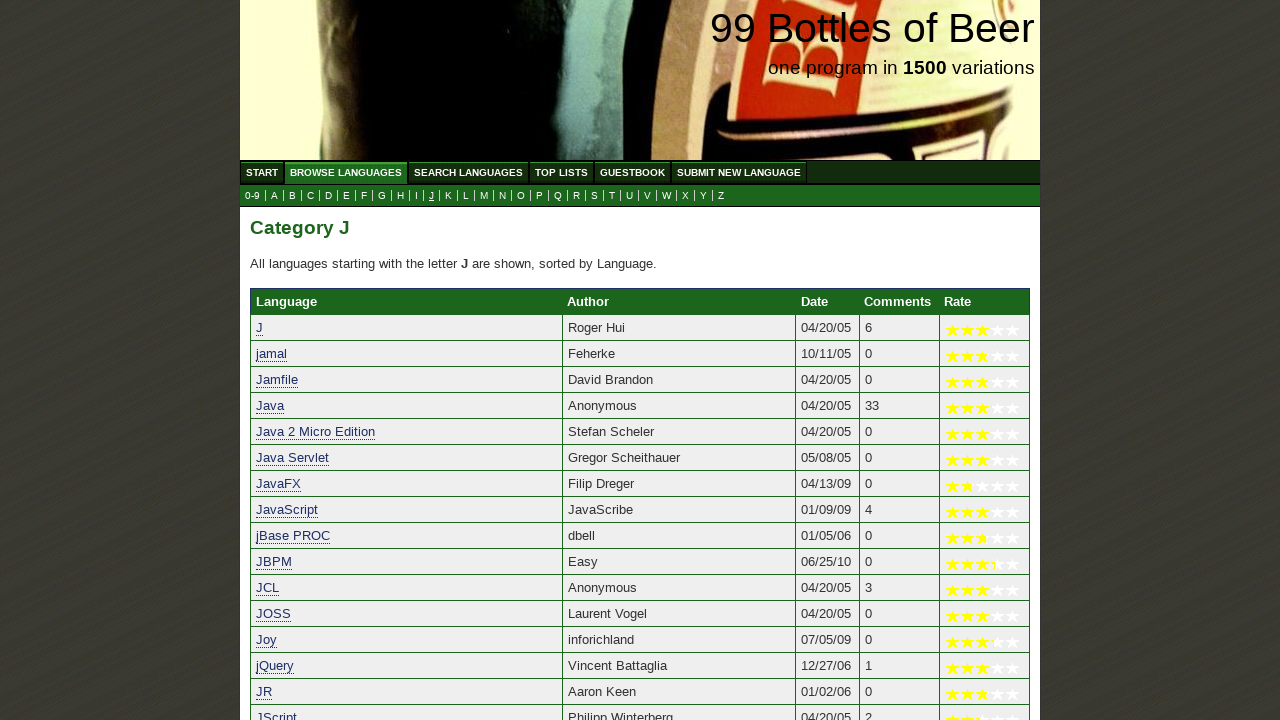

Verified table header contains expected column names: 'Language Author Date Comments Rate'
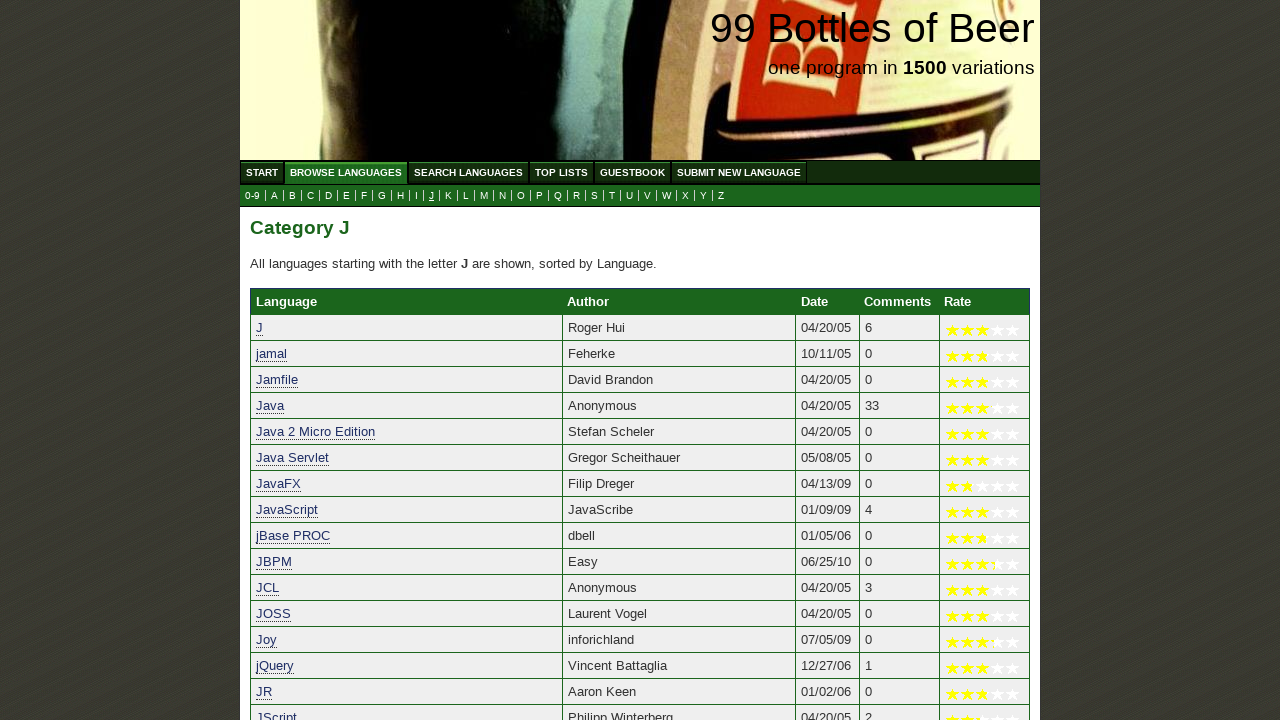

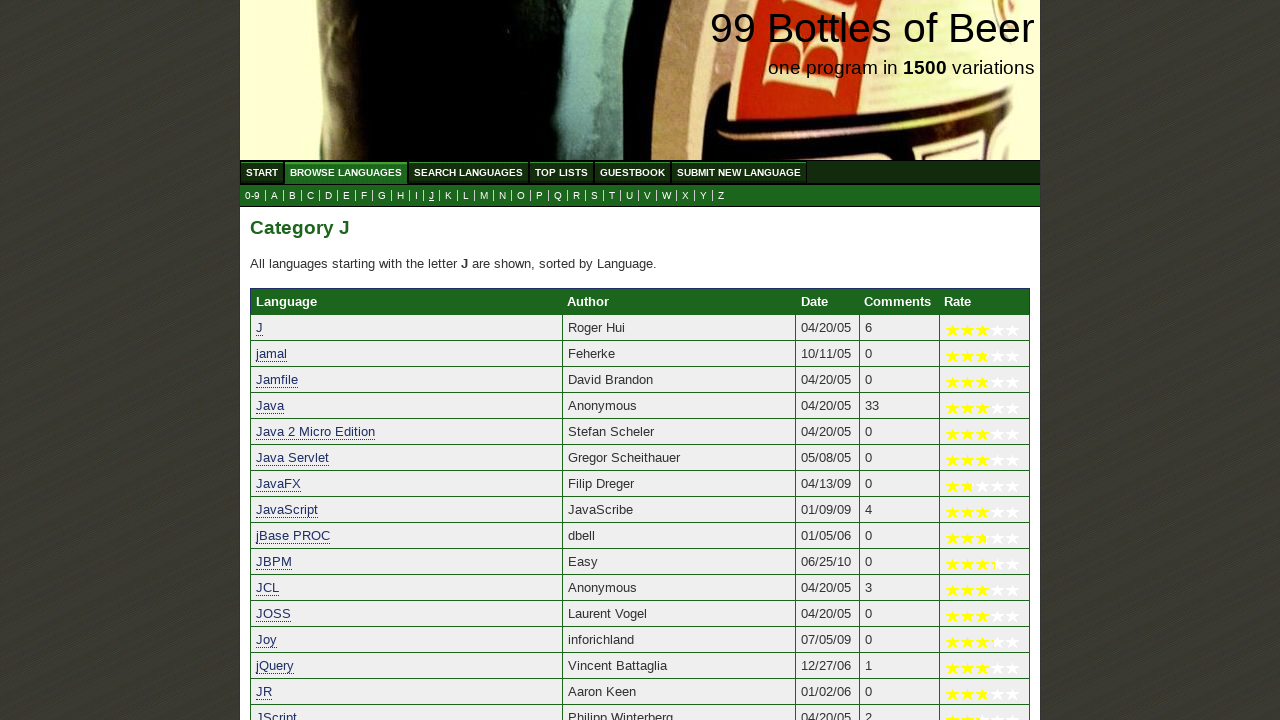